Tests double-click functionality on a specific button element

Starting URL: https://demoqa.com/buttons

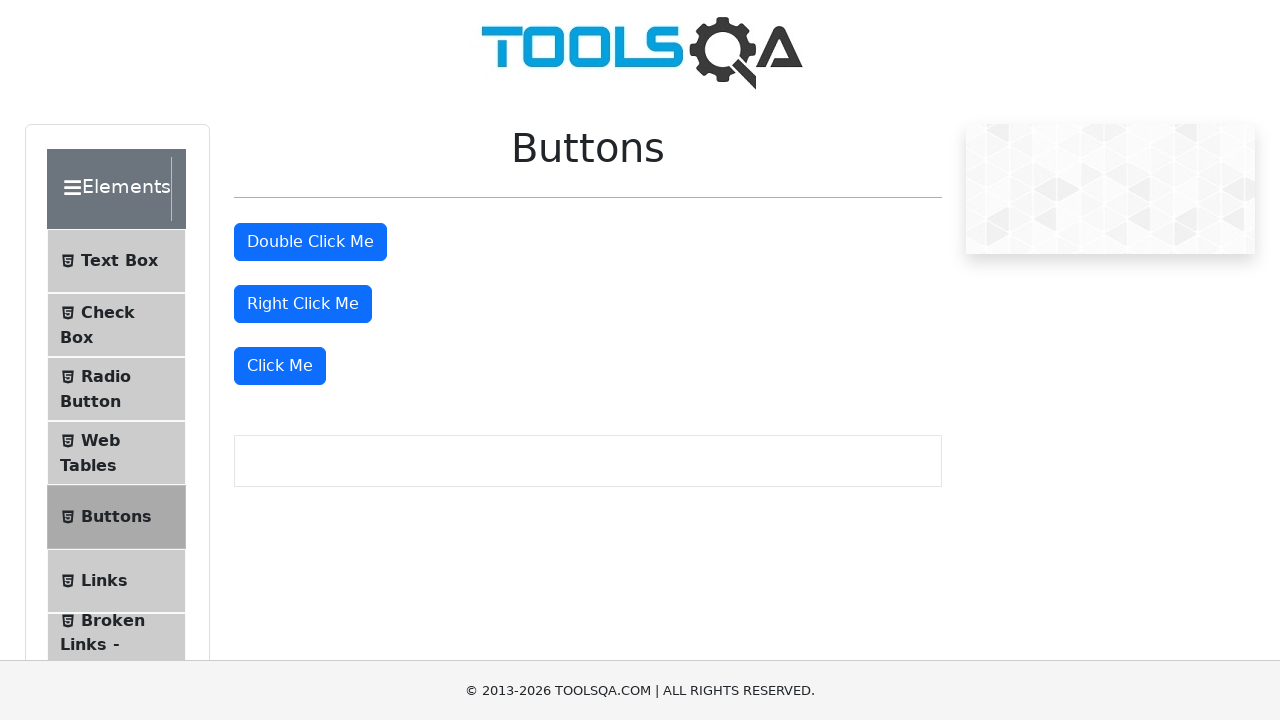

Navigated to DemoQA buttons page
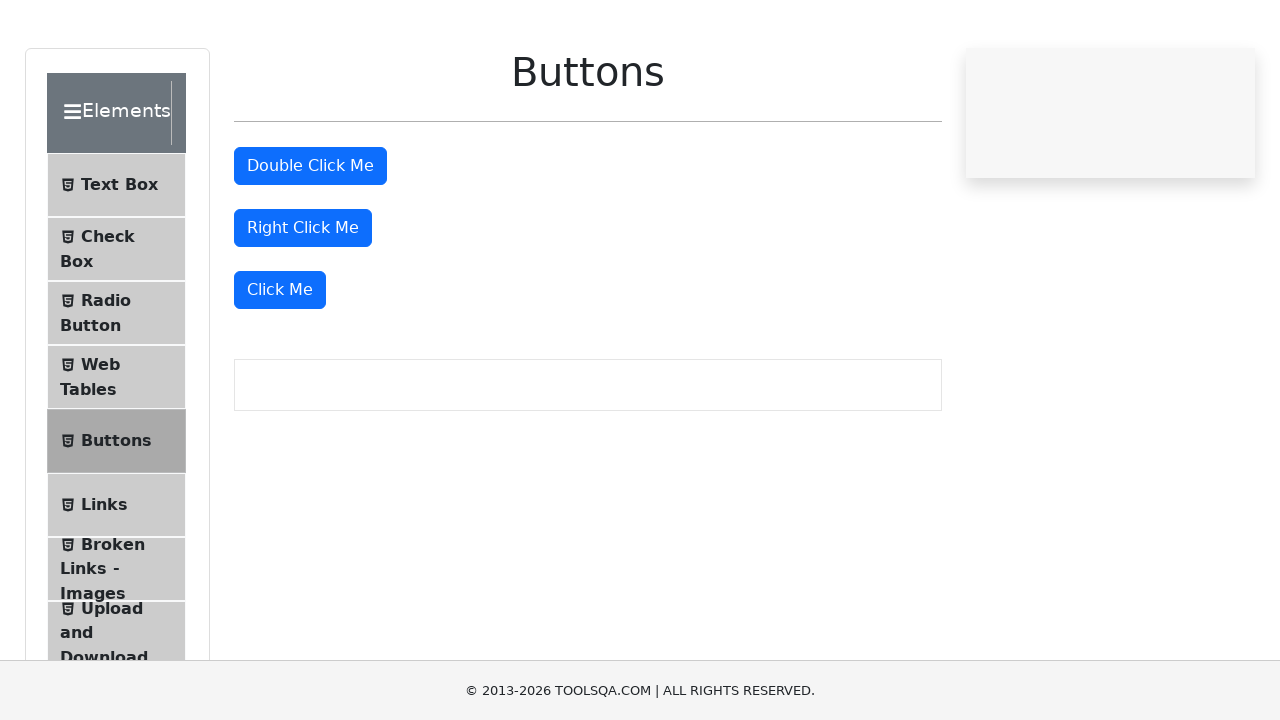

Double-clicked the double click button at (310, 242) on #doubleClickBtn
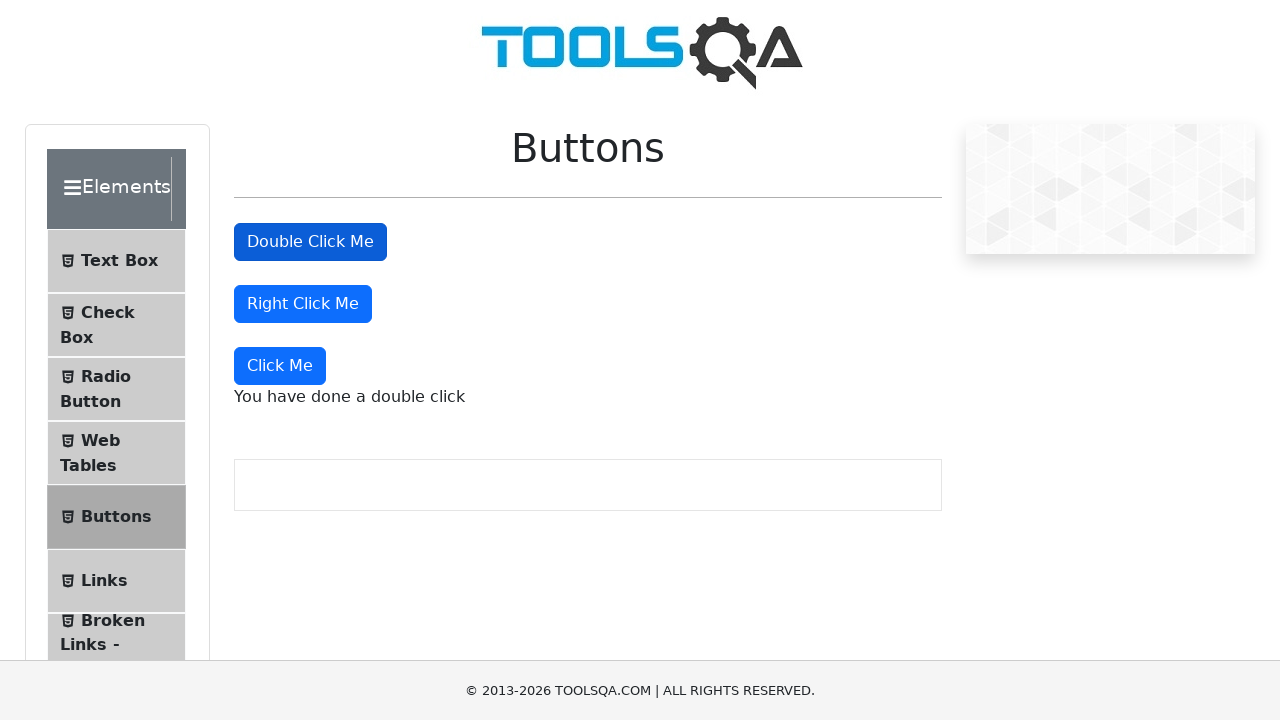

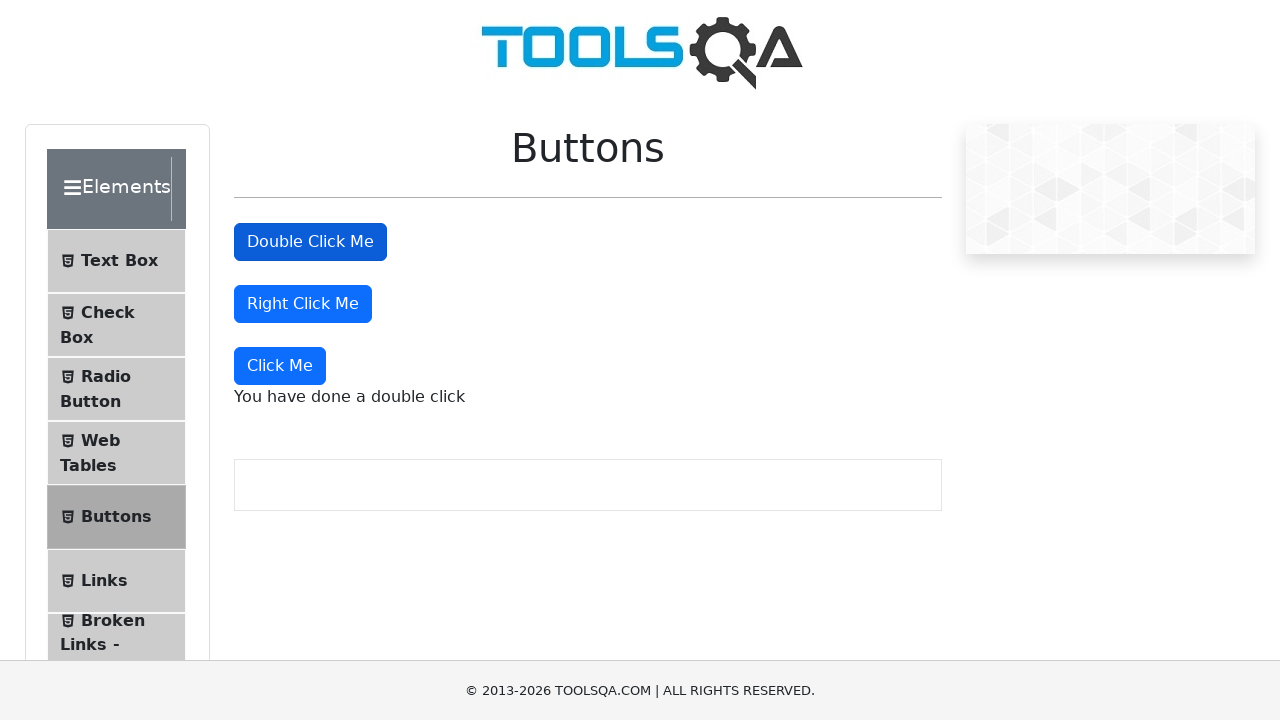